Tests cardholder name validation by entering invalid characters and verifying the error message appears

Starting URL: https://sandbox.cardpay.com/MI/cardpayment2.html?orderXml=PE9SREVSIFdBTExFVF9JRD0nODI5OScgT1JERVJfTlVNQkVSPSc0NTgyMTEnIEFNT1VOVD0nMjkxLjg2JyBDVVJSRU5DWT0nRVVSJyAgRU1BSUw9J2N1c3RvbWVyQGV4YW1wbGUuY29tJz4KPEFERFJFU1MgQ09VTlRSWT0nVVNBJyBTVEFURT0nTlknIFpJUD0nMTAwMDEnIENJVFk9J05ZJyBTVFJFRVQ9JzY3NyBTVFJFRVQnIFBIT05FPSc4NzY5OTA5MCcgVFlQRT0nQklMTElORycvPgo8L09SREVSPg==&sha512=998150a2b27484b776a1628bfe7505a9cb430f276dfa35b14315c1c8f03381a90490f6608f0dcff789273e05926cd782e1bb941418a9673f43c47595aa7b8b0d

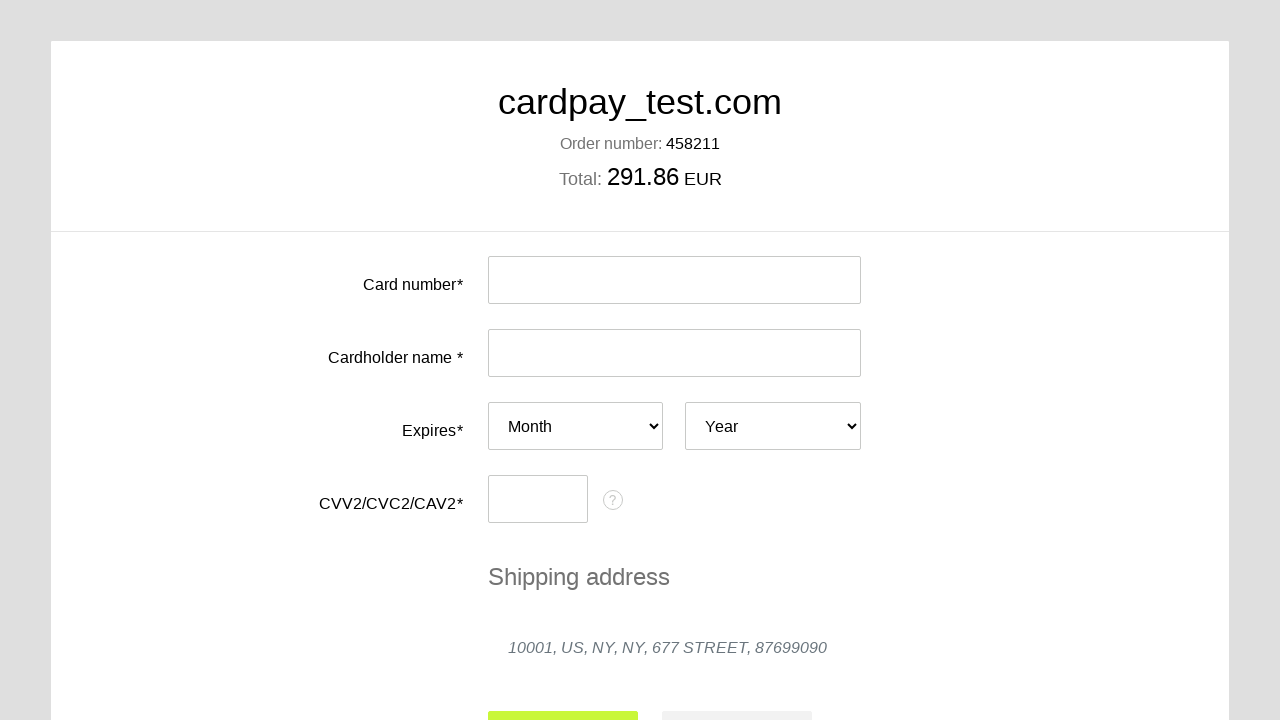

Clicked cardholder name input field at (674, 353) on #input-card-holder
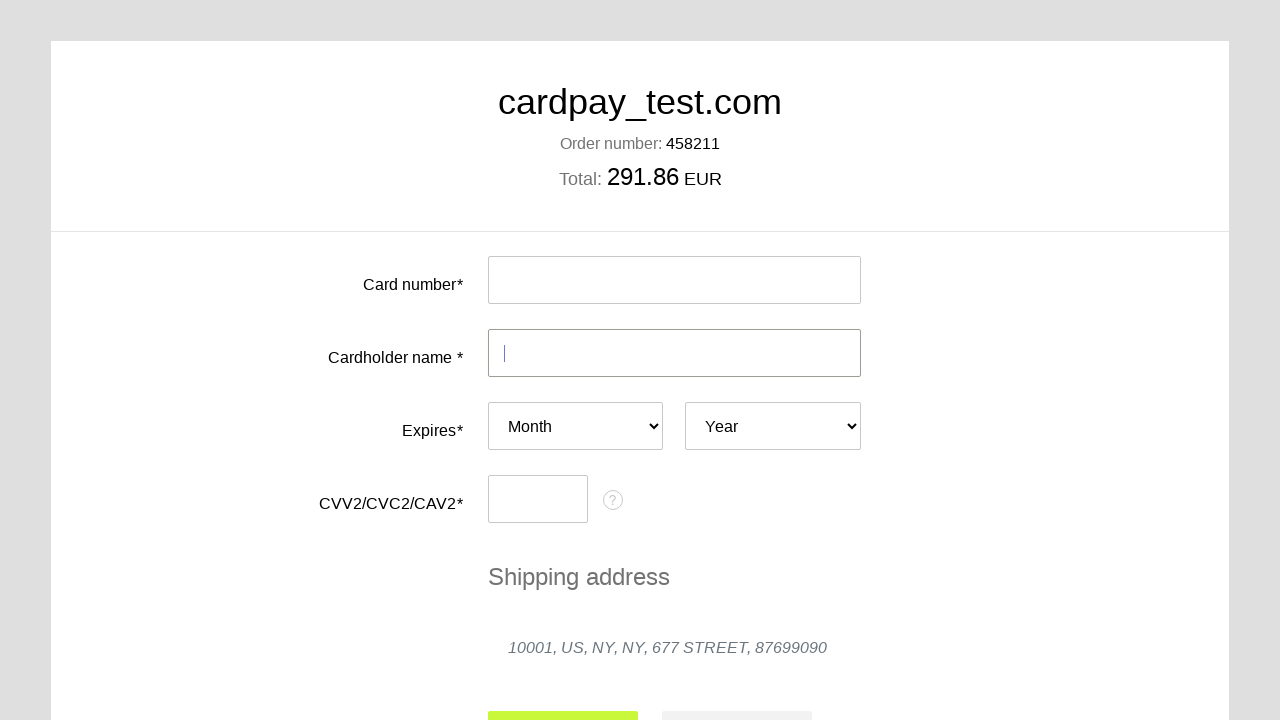

Entered invalid cardholder name with numbers and special characters on #input-card-holder
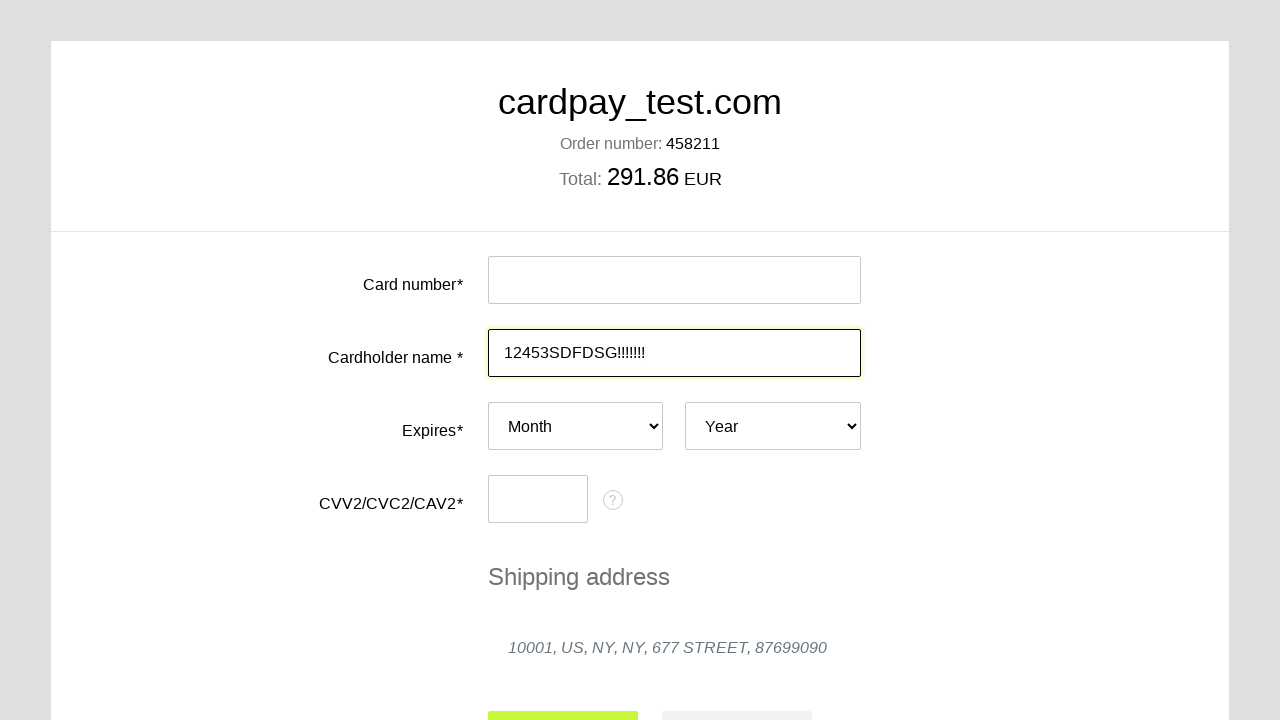

Clicked card expiration month field to trigger validation at (576, 426) on #card-expires-month
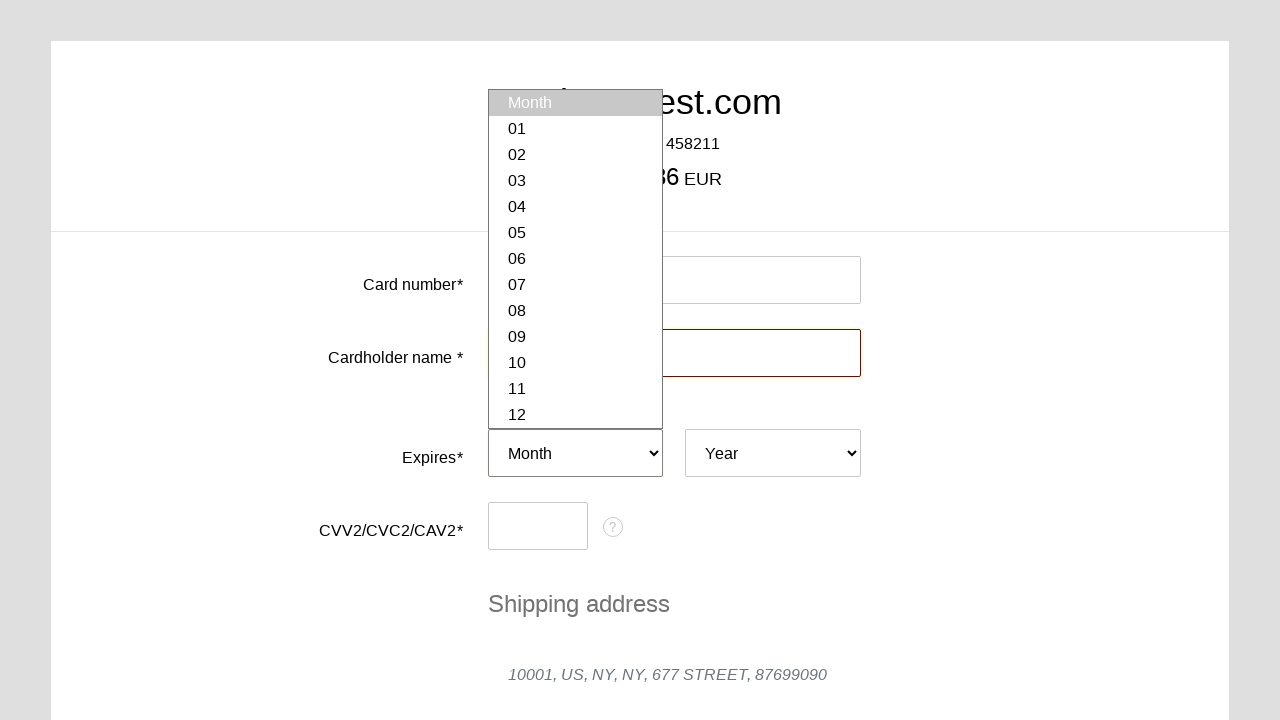

Validation error message appeared for invalid cardholder name
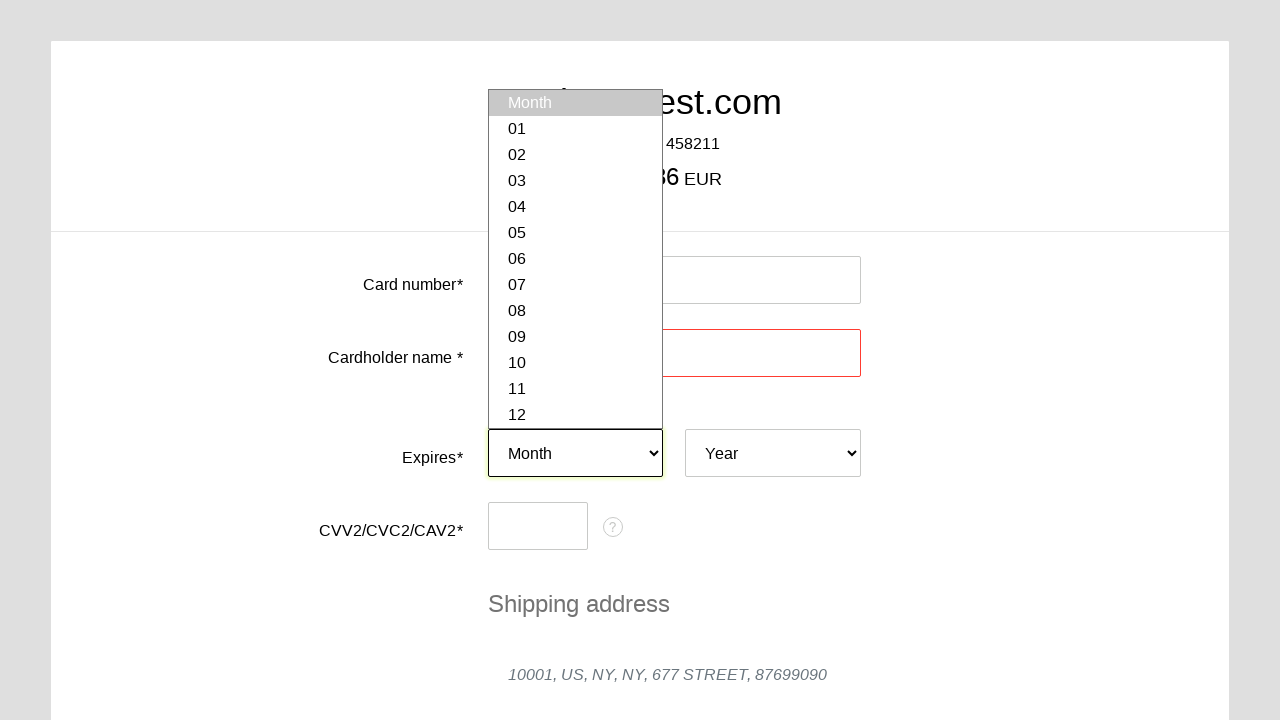

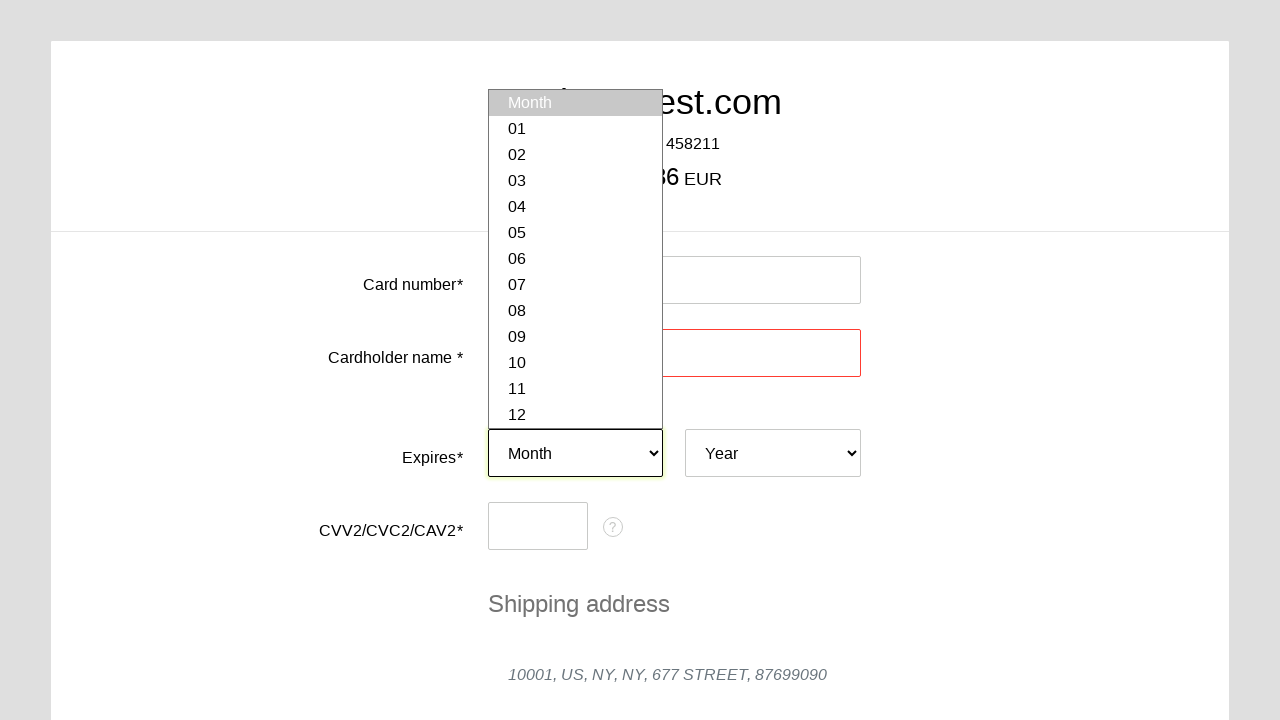